Tests hover functionality by hovering over the first avatar image and verifying that additional user information (caption) becomes visible

Starting URL: http://the-internet.herokuapp.com/hovers

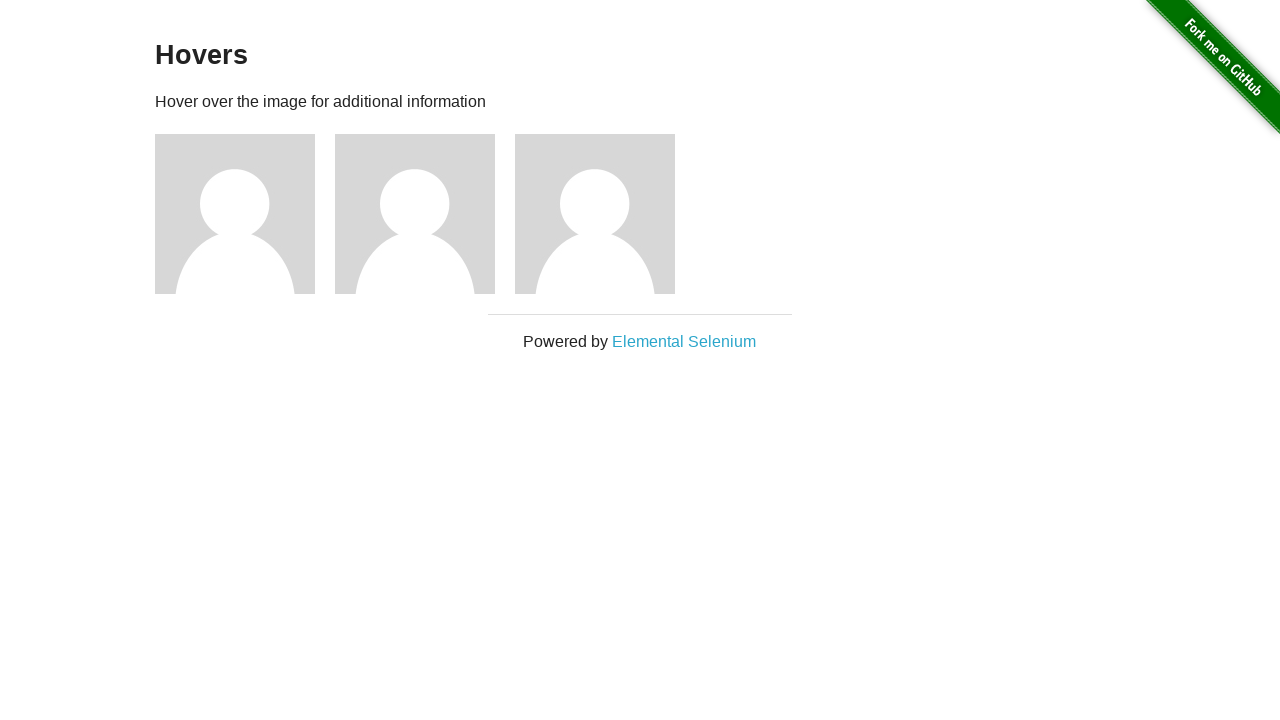

Hovered over the first avatar image at (245, 214) on .figure >> nth=0
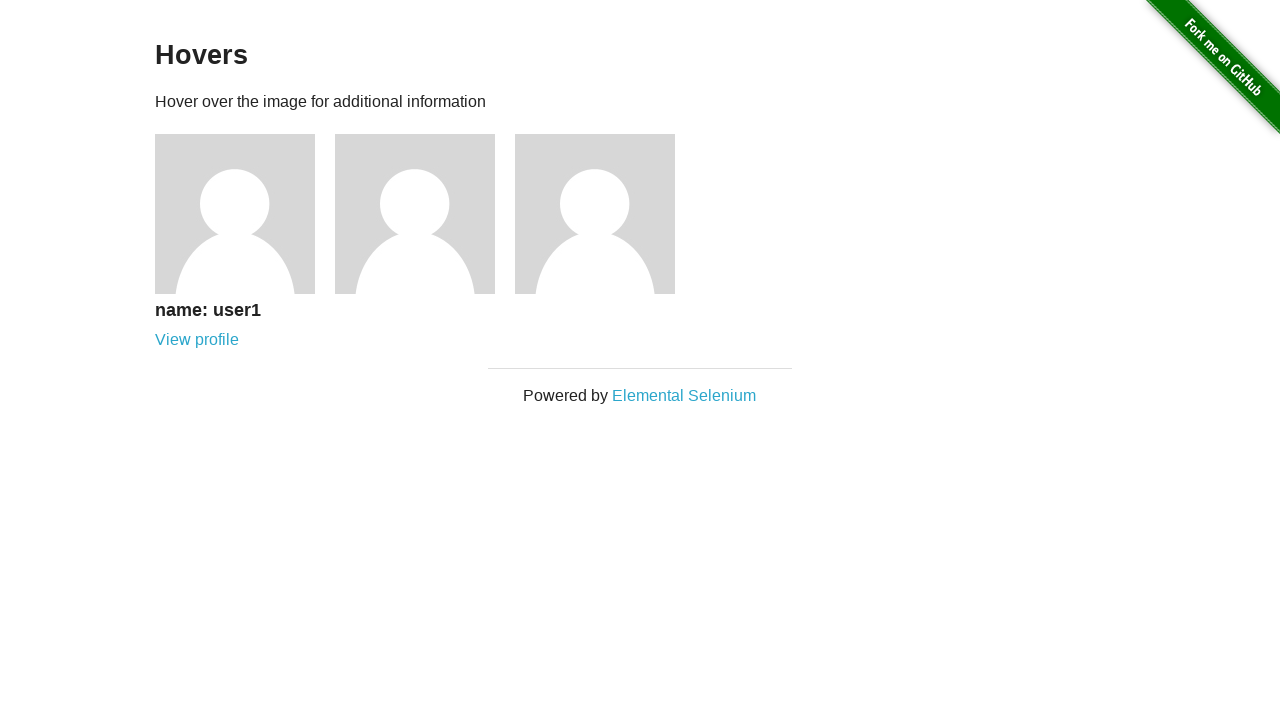

Caption element became visible after hover
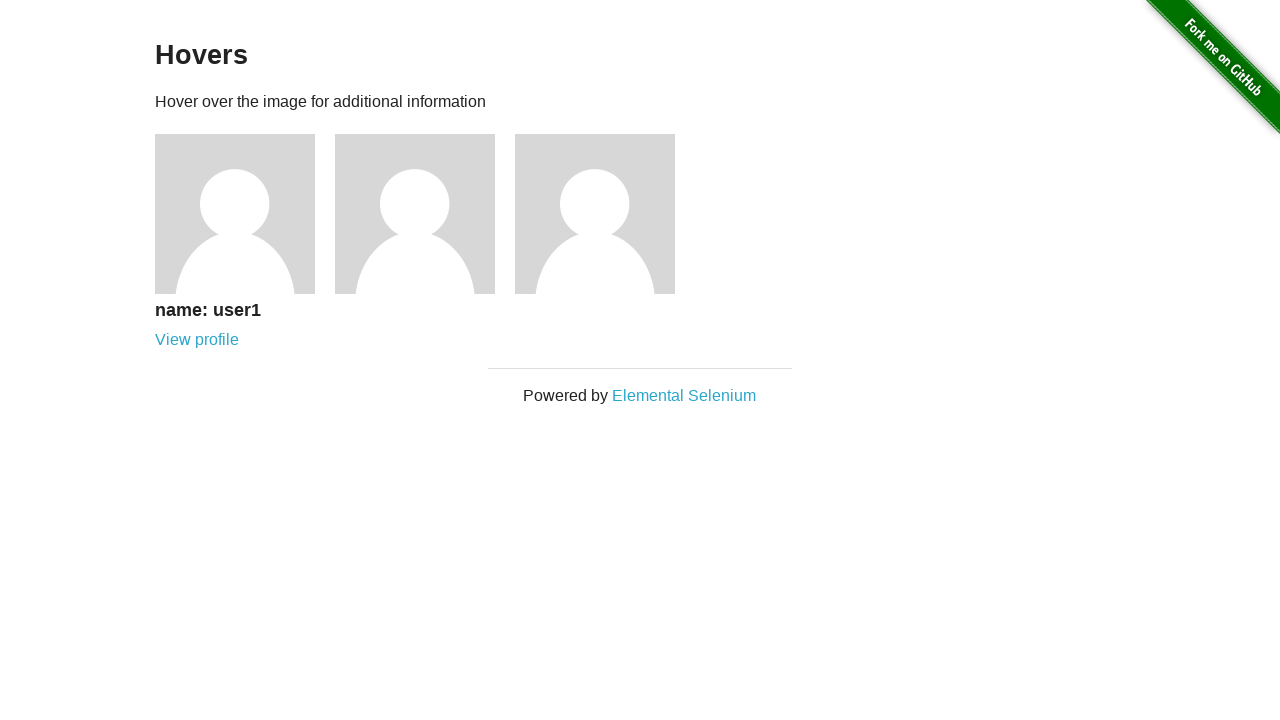

Verified that the caption is visible and displayed
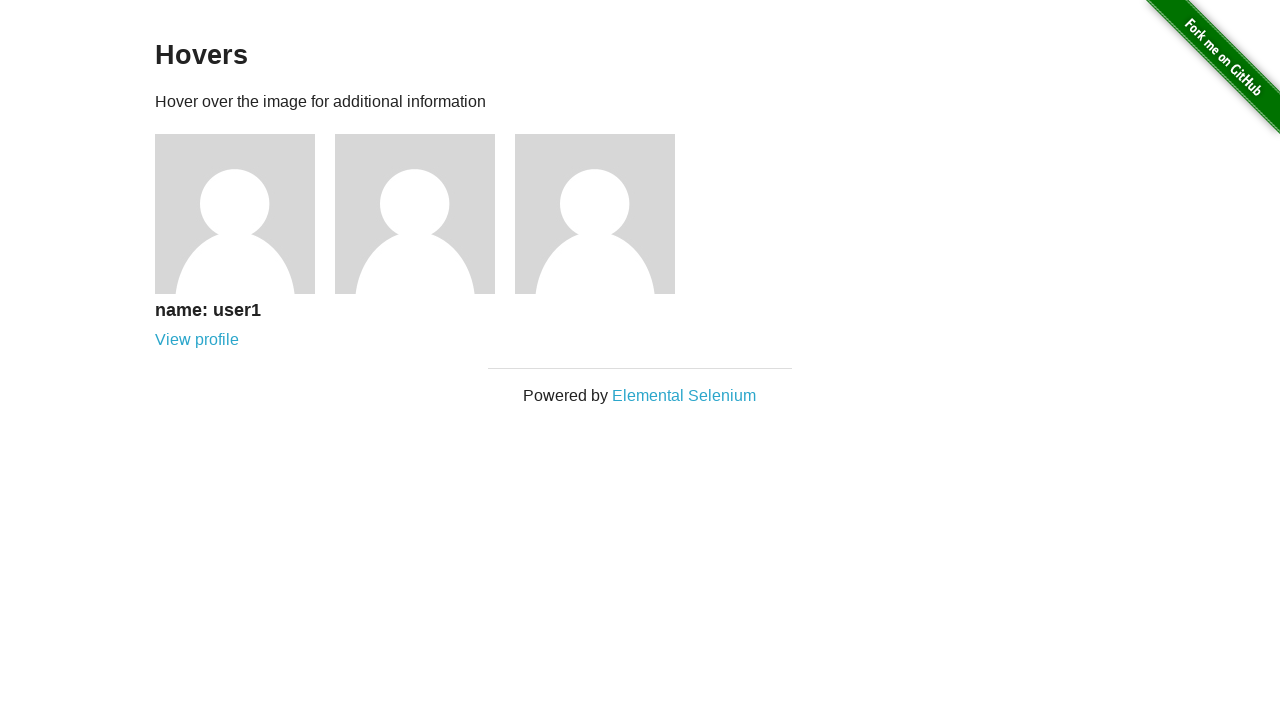

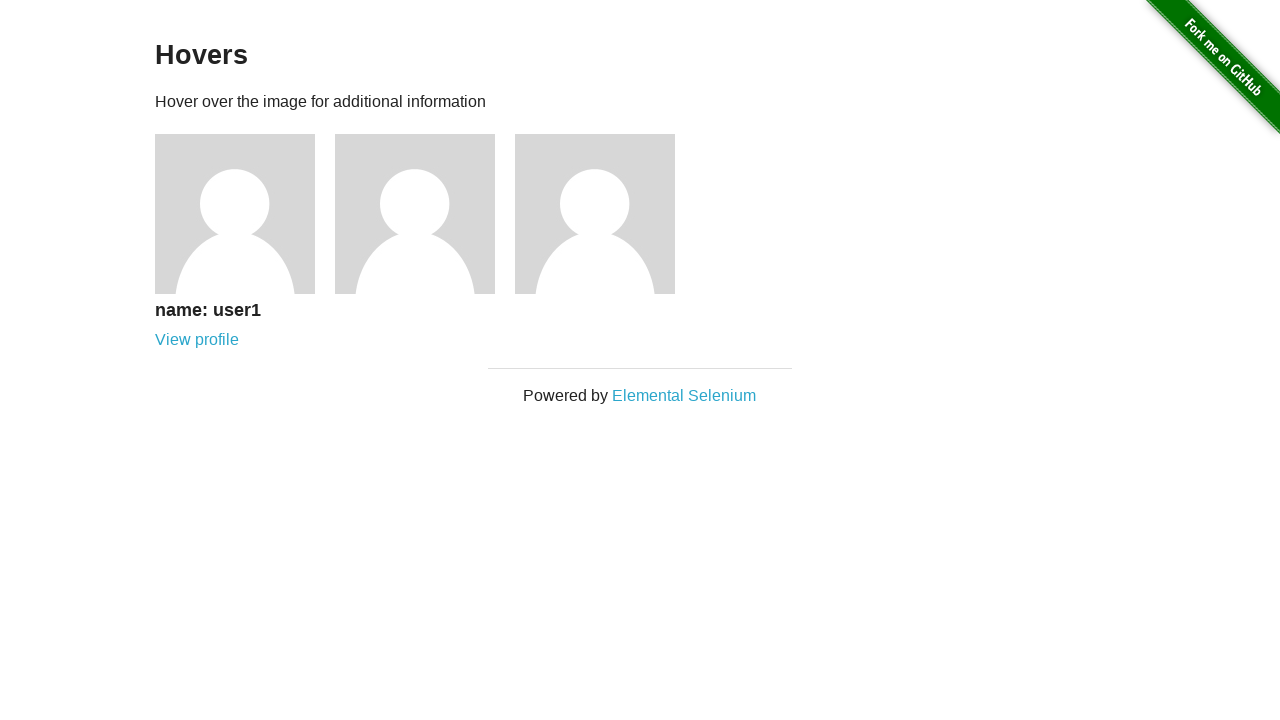